Tests keyboard input functionality by clicking an input field, typing text, clearing it, typing new text, and clicking a button

Starting URL: https://formy-project.herokuapp.com/keypress

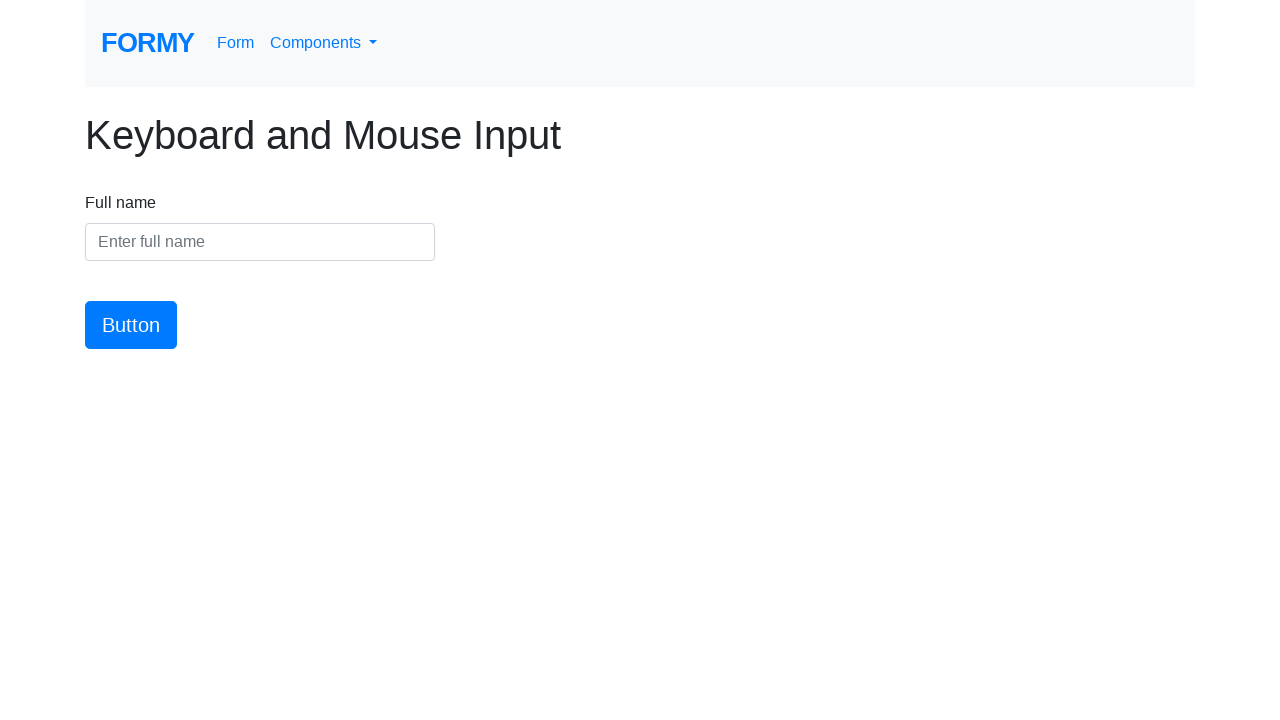

Clicked on the name input field at (260, 242) on #name
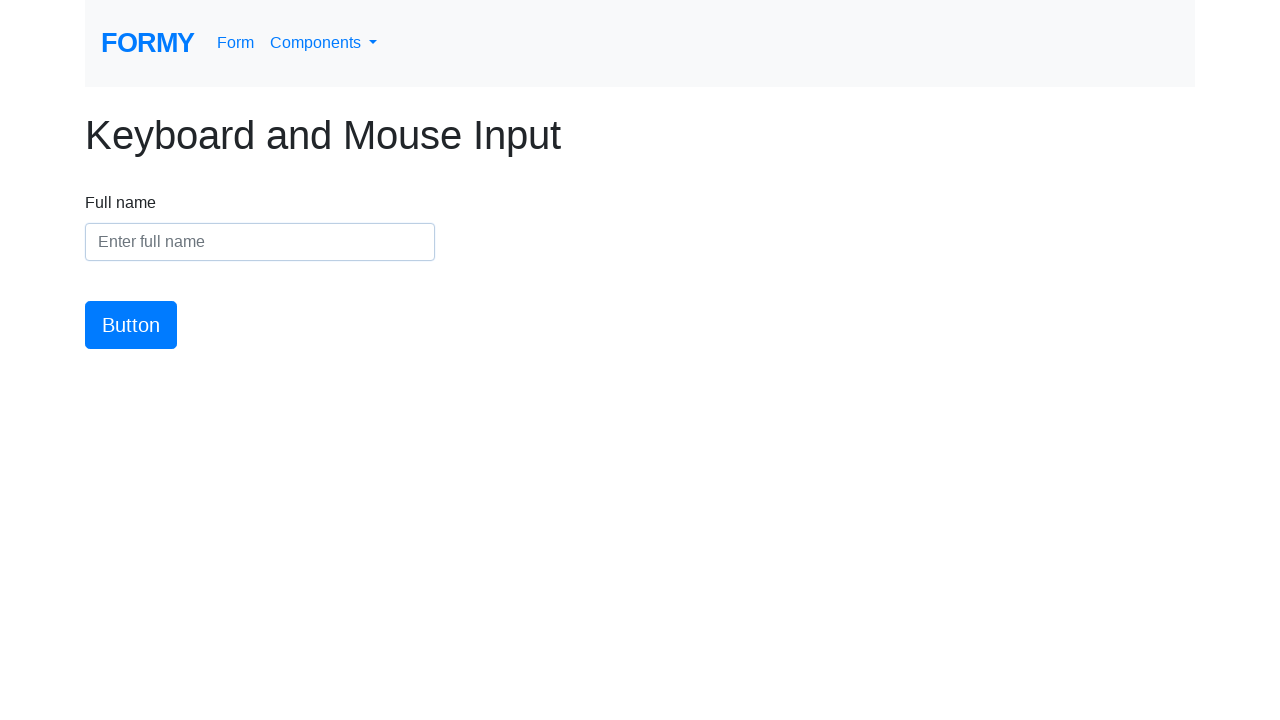

Filled name input field with 'Doe, John' on #name
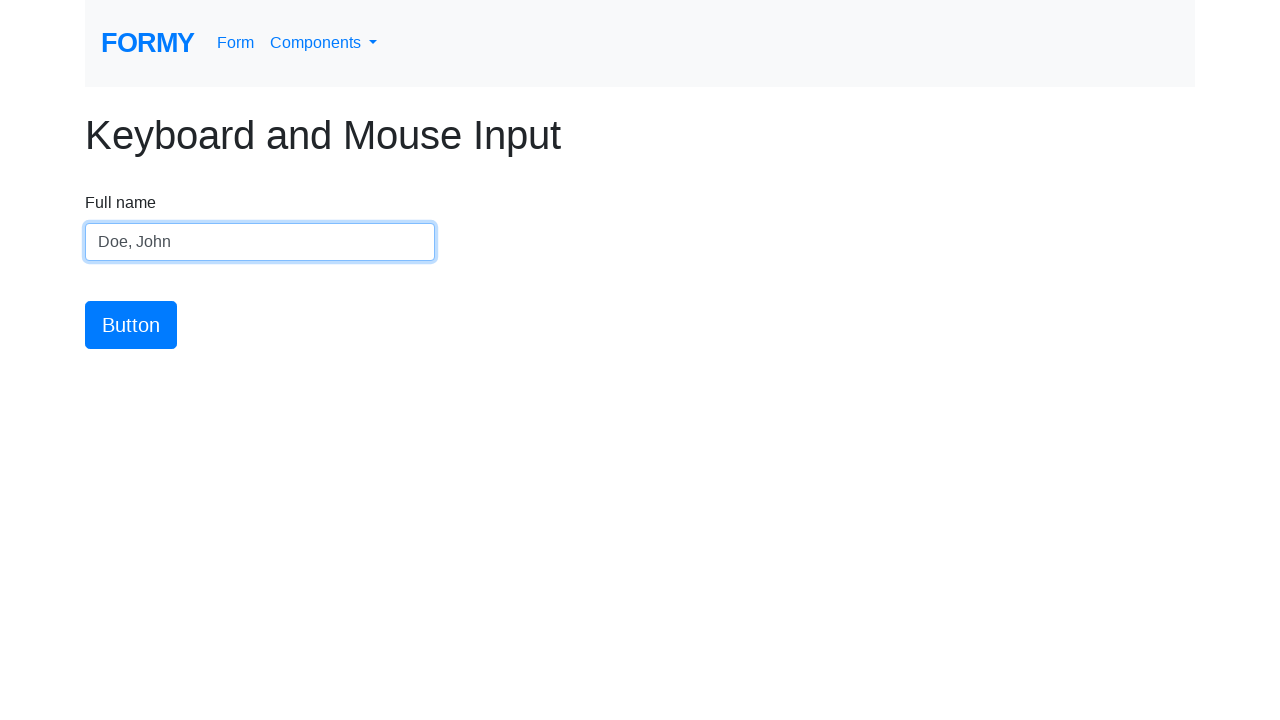

Cleared the name input field on #name
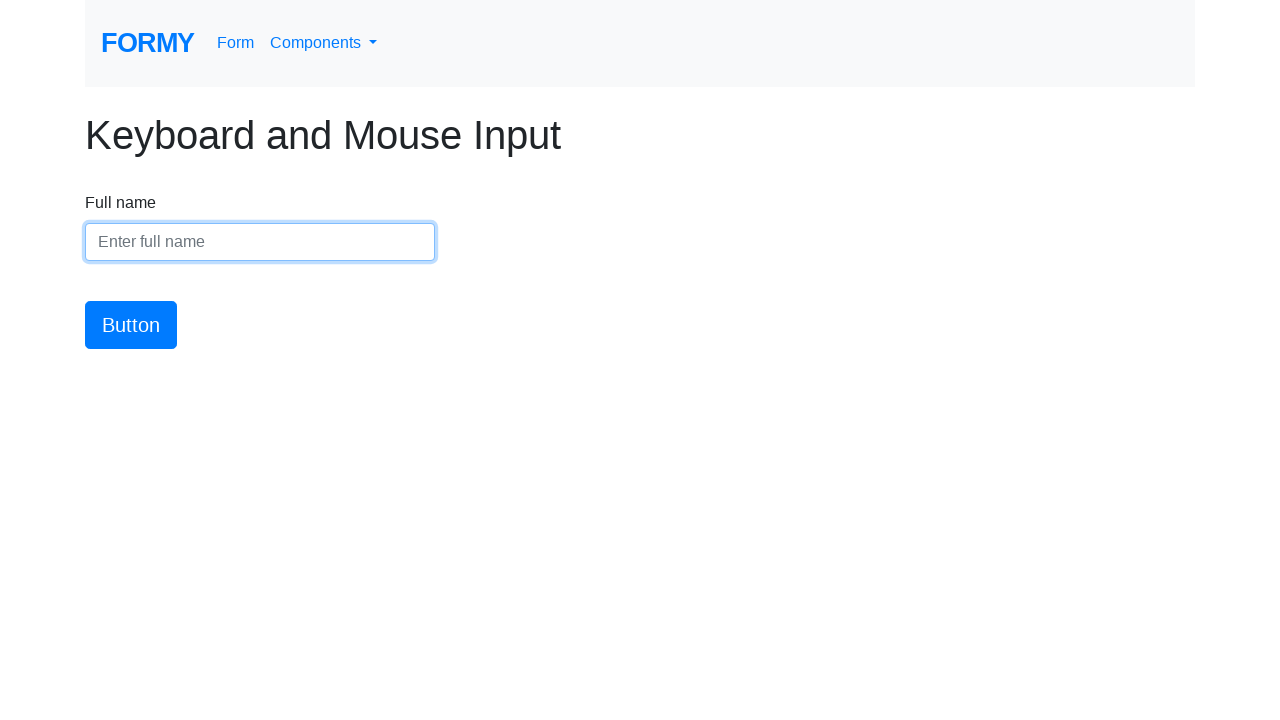

Filled name input field with 'John Doe' on #name
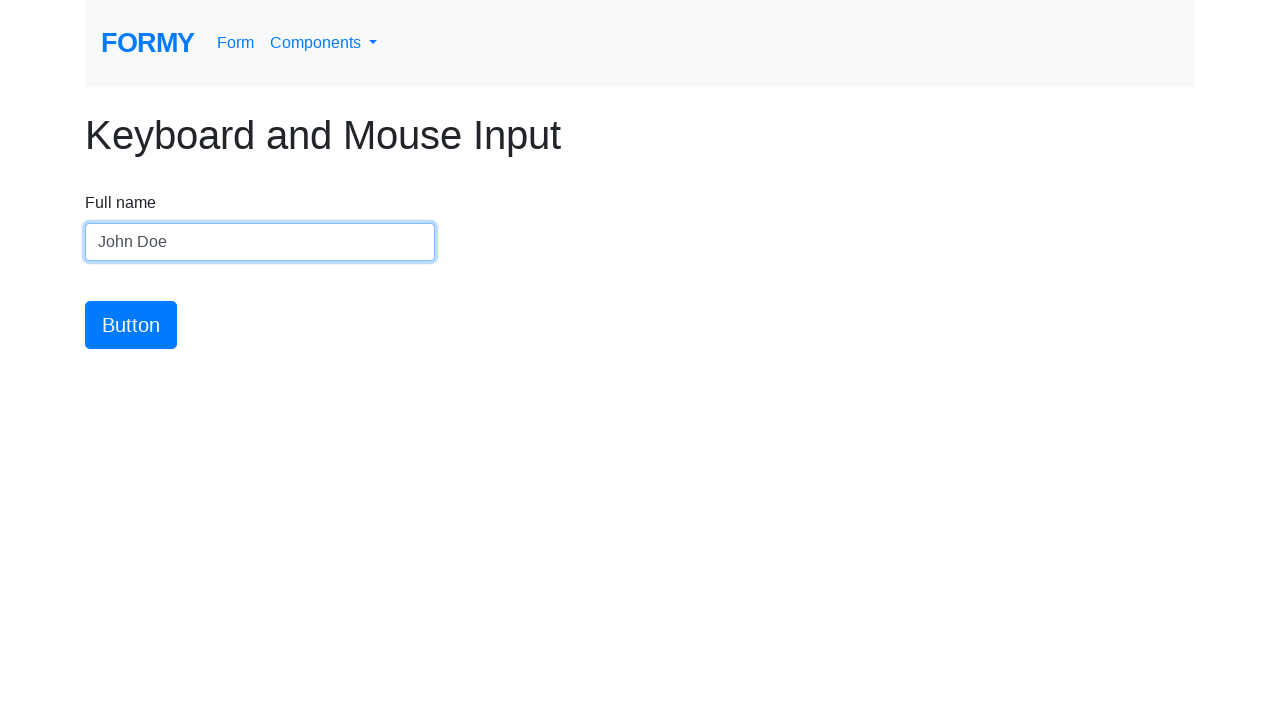

Clicked the submit button at (131, 325) on #button
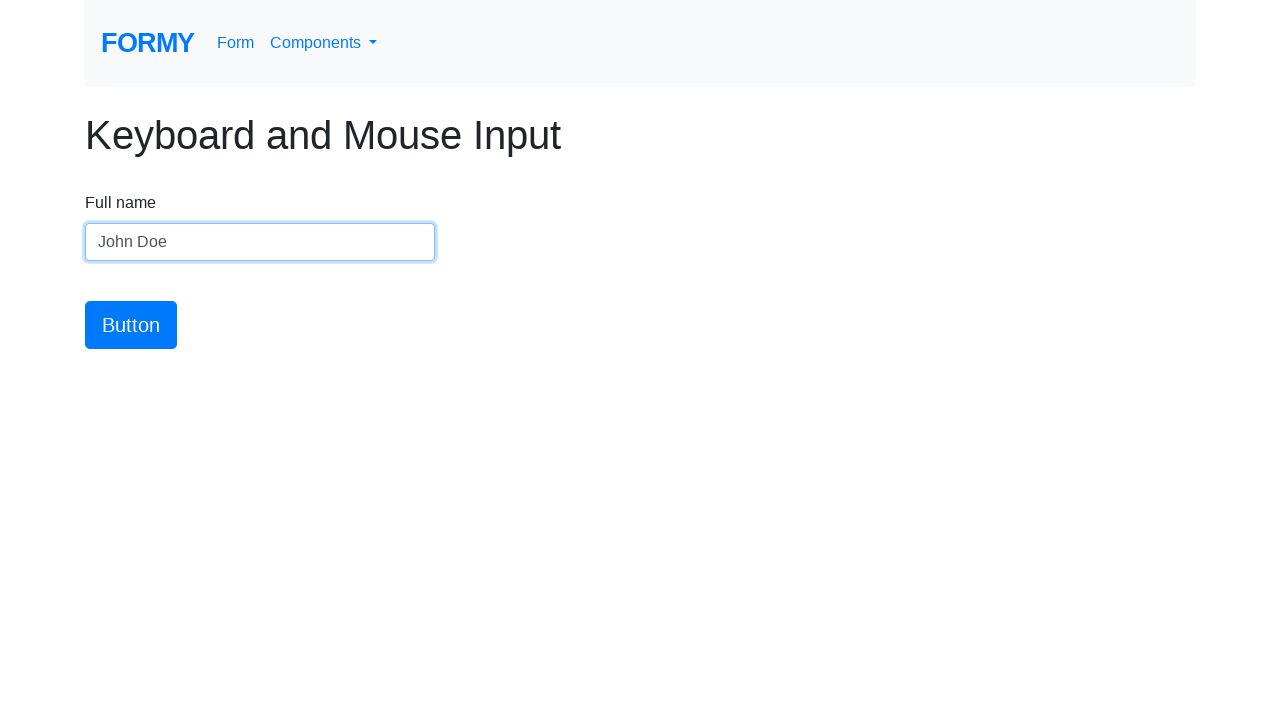

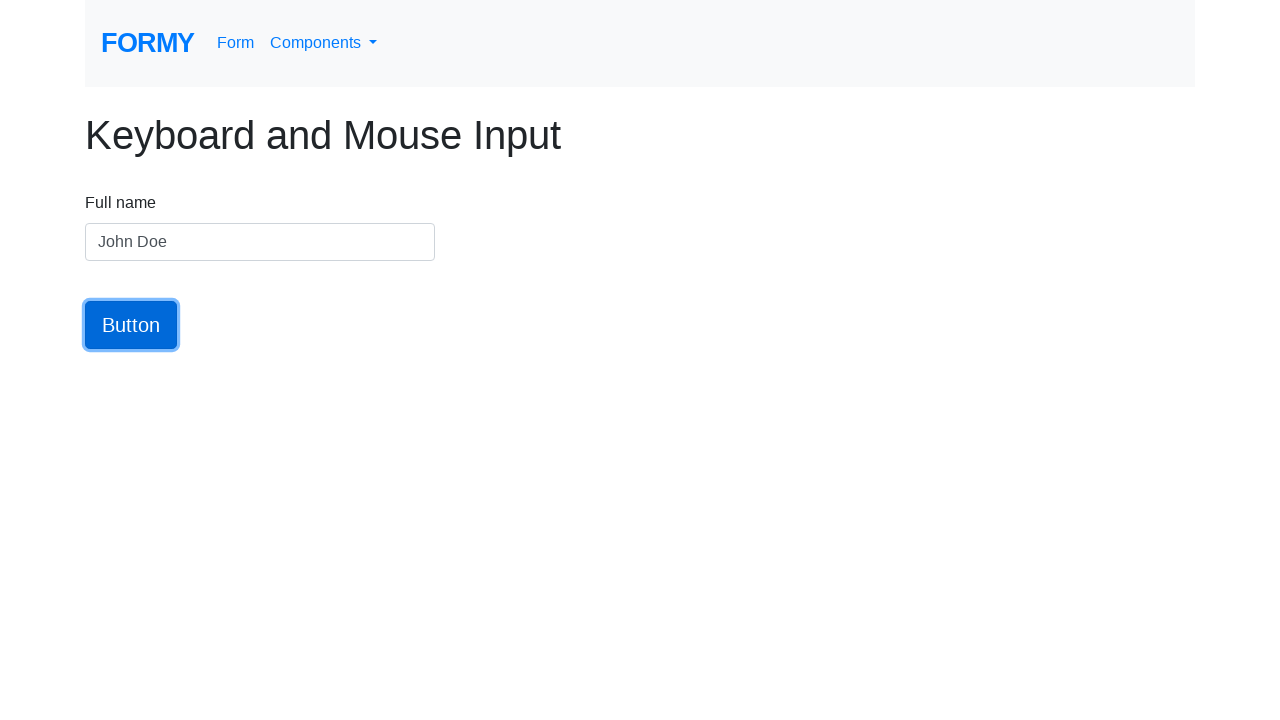